Navigates to the RedBus website and maximizes the browser window

Starting URL: https://redbus.in/

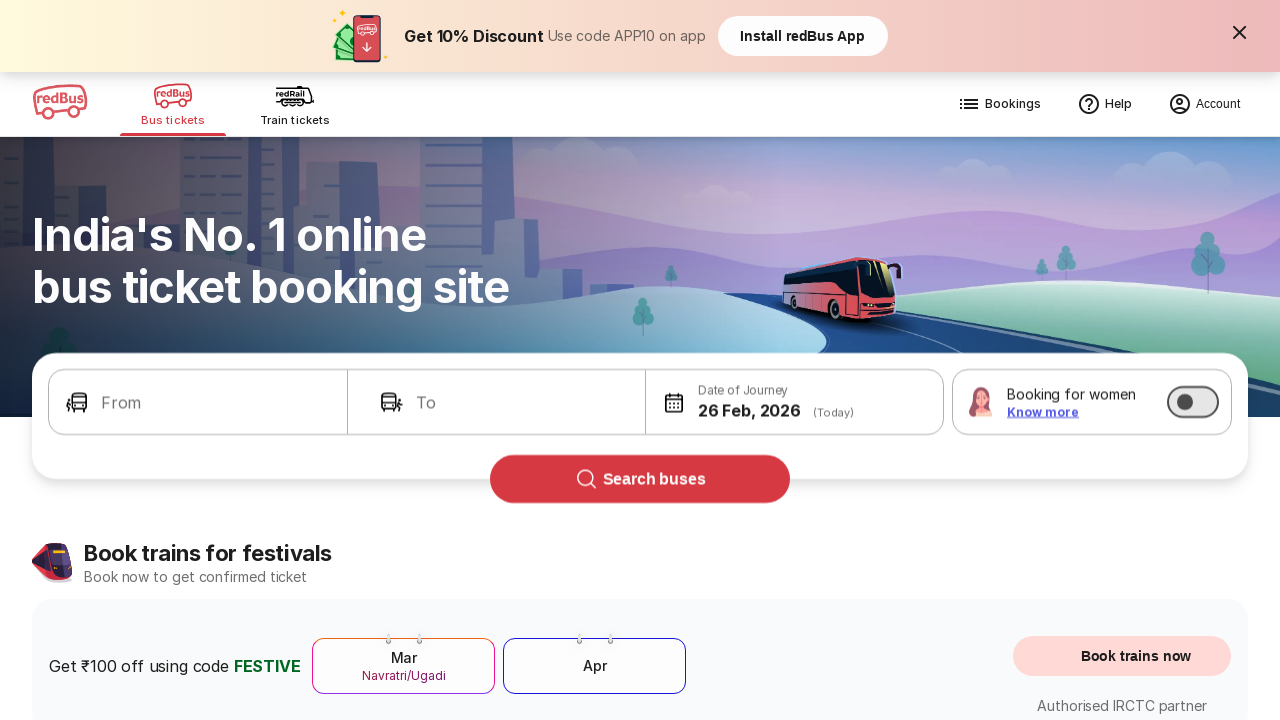

Set viewport size to 1920x1080 to maximize browser window
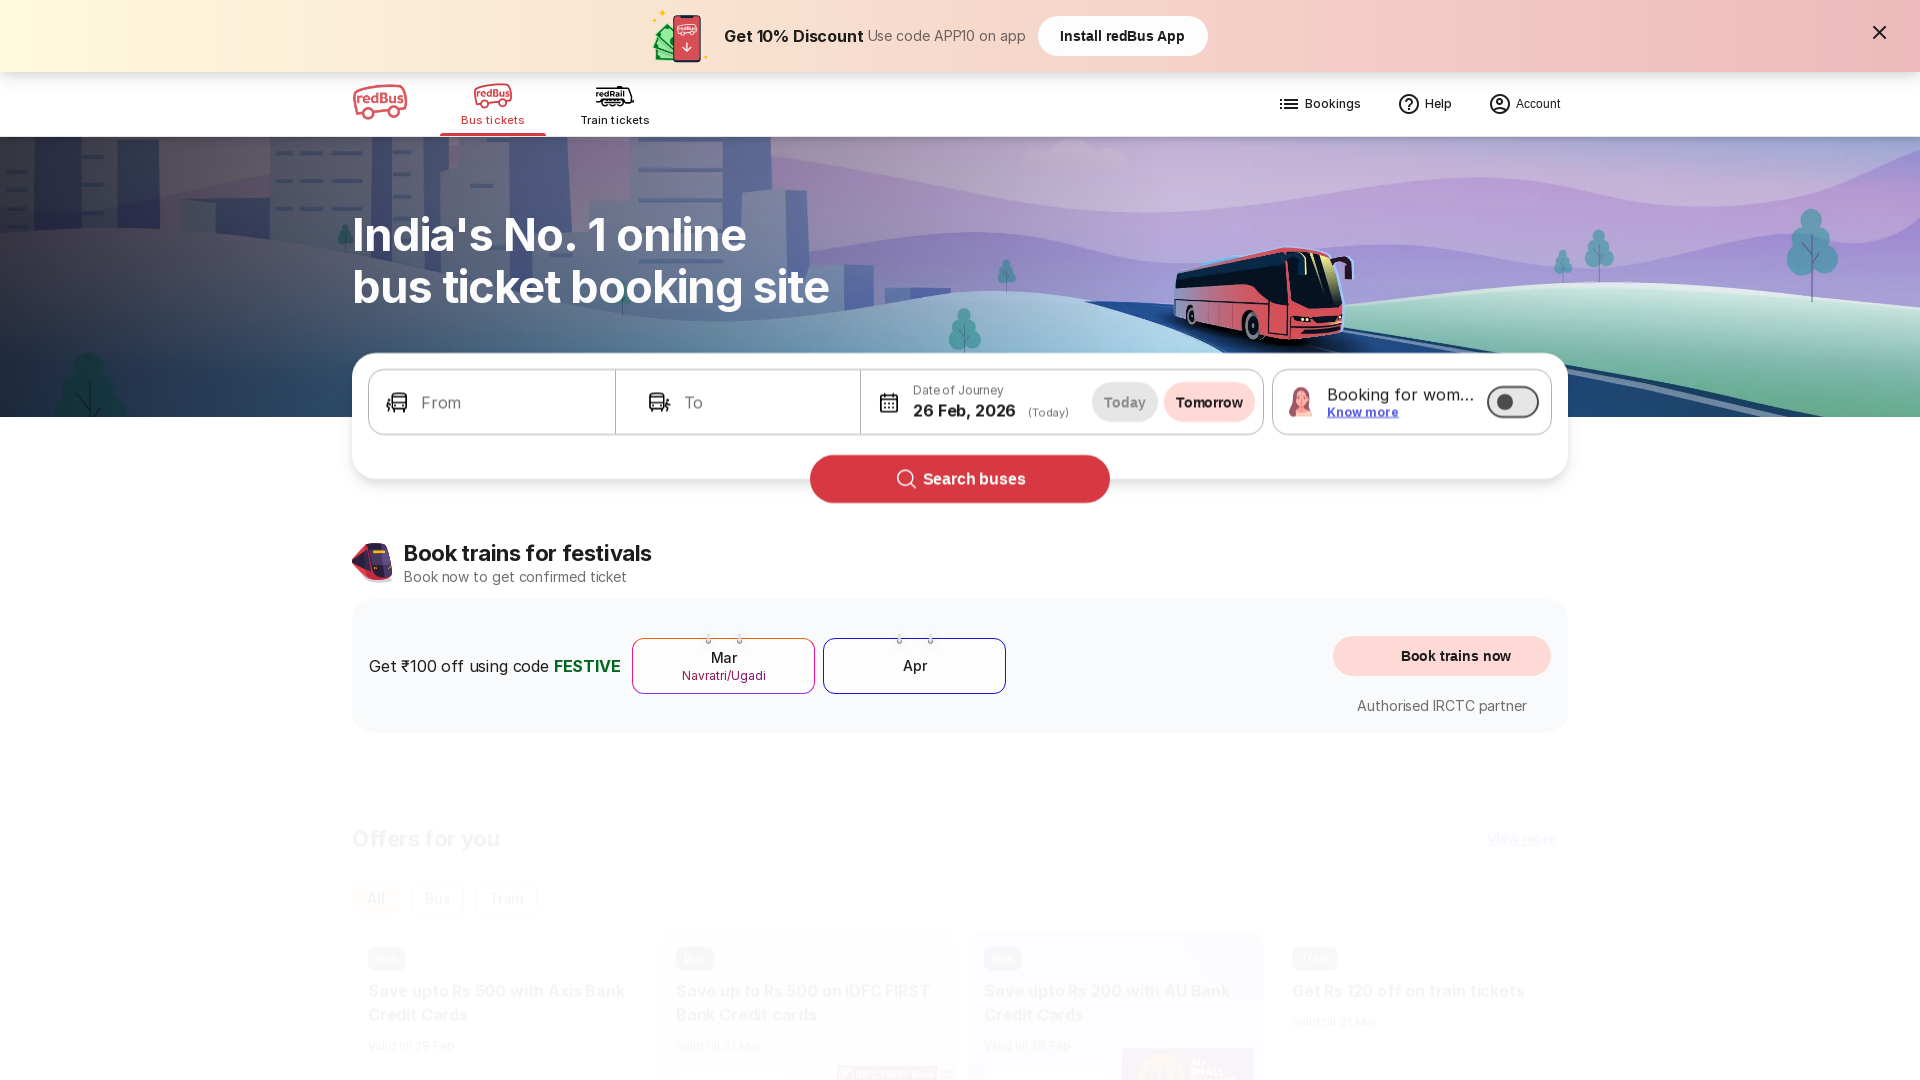

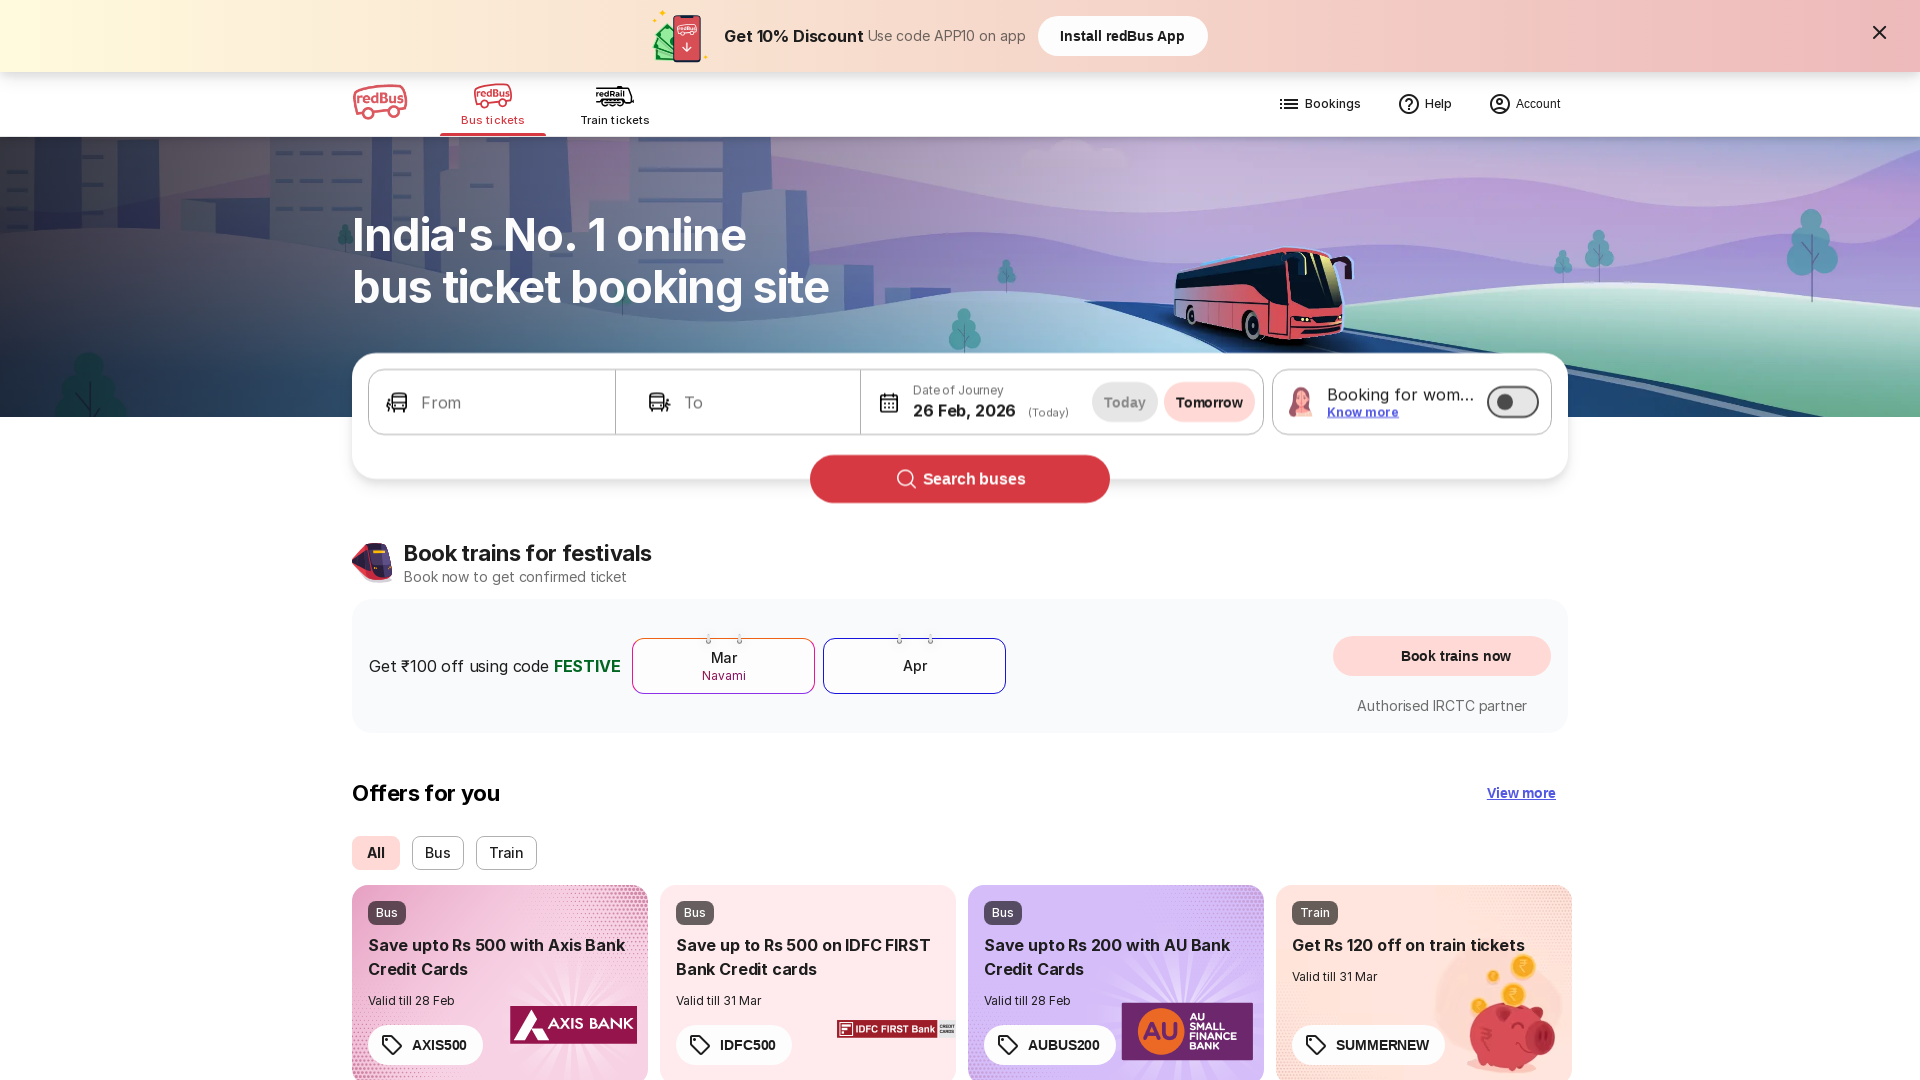